Tests the locked out user scenario by attempting to login with locked_out_user credentials and verifying the locked out error message

Starting URL: https://www.saucedemo.com/

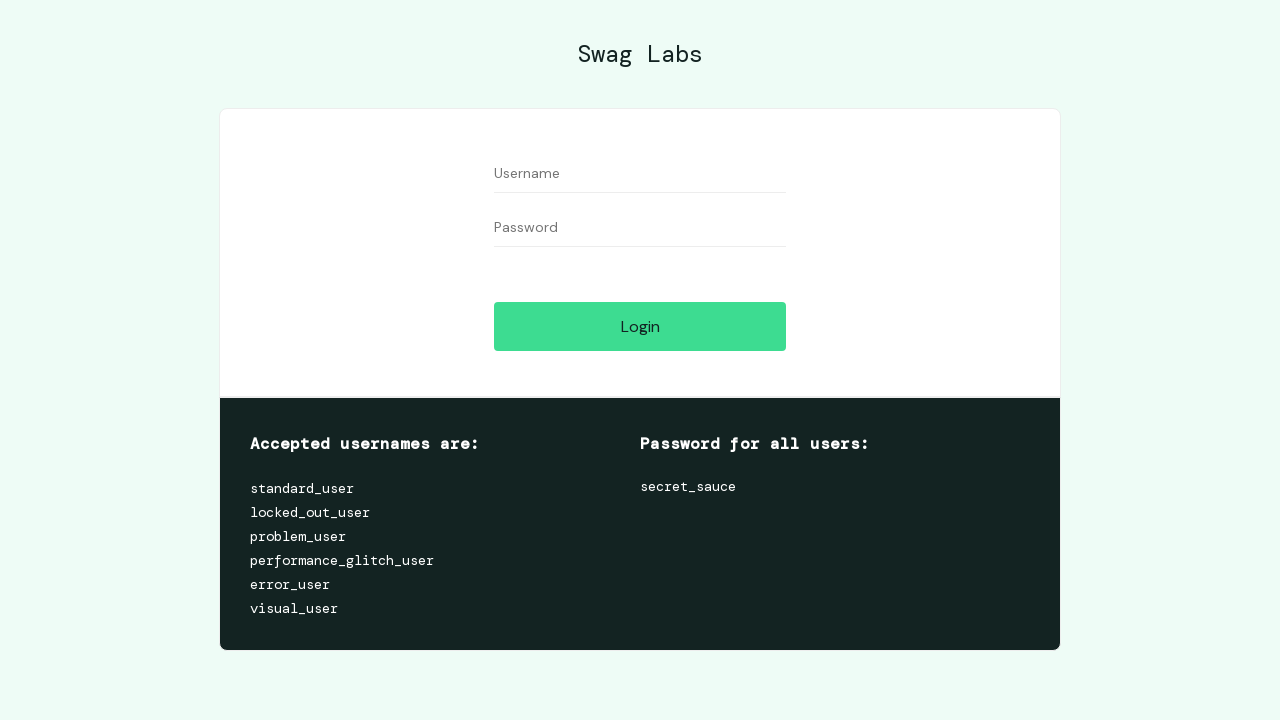

Filled username field with 'locked_out_user' on #user-name
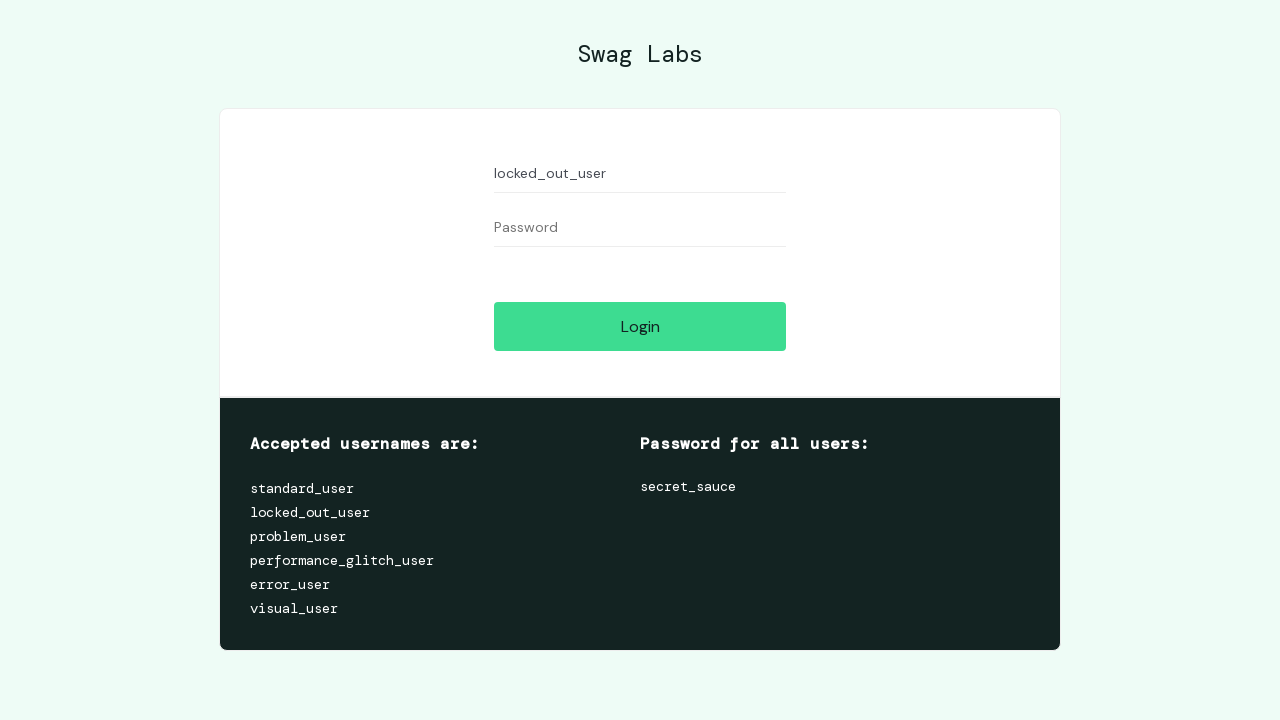

Filled password field with 'secret_sauce' on #password
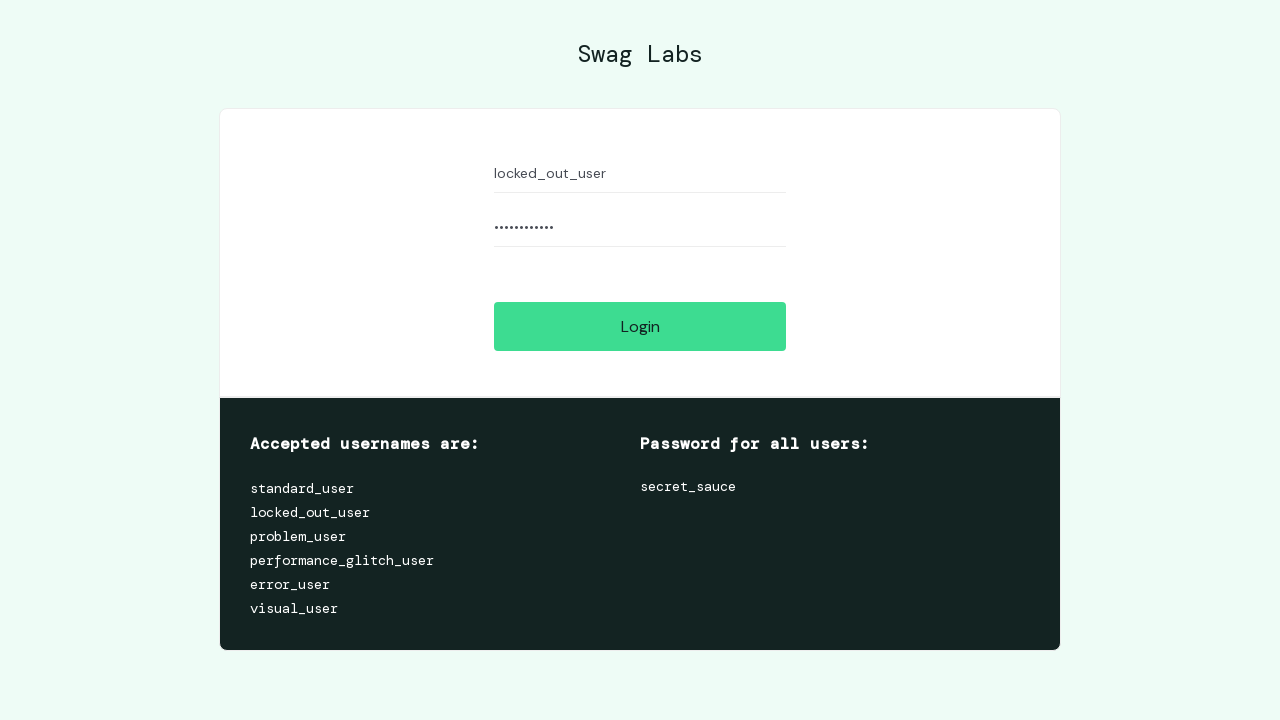

Clicked login button to attempt authentication at (640, 326) on input[type='submit']
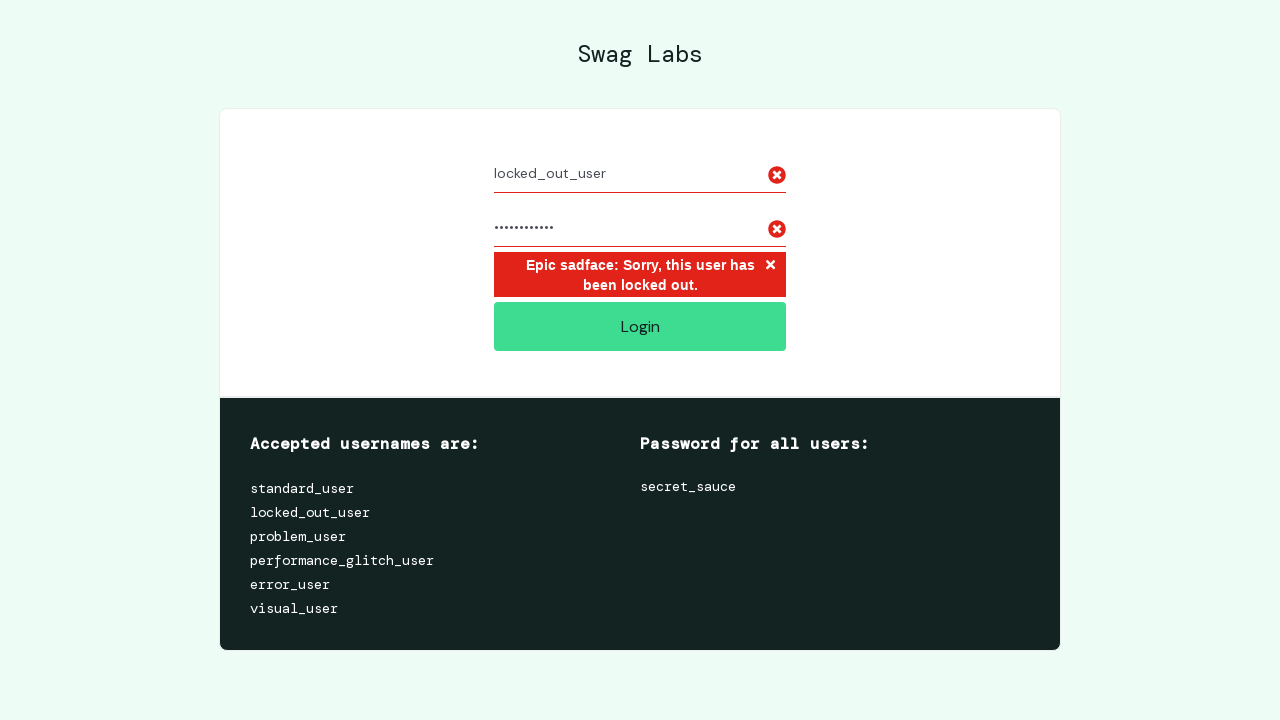

Locked out error message displayed, confirming user is locked out
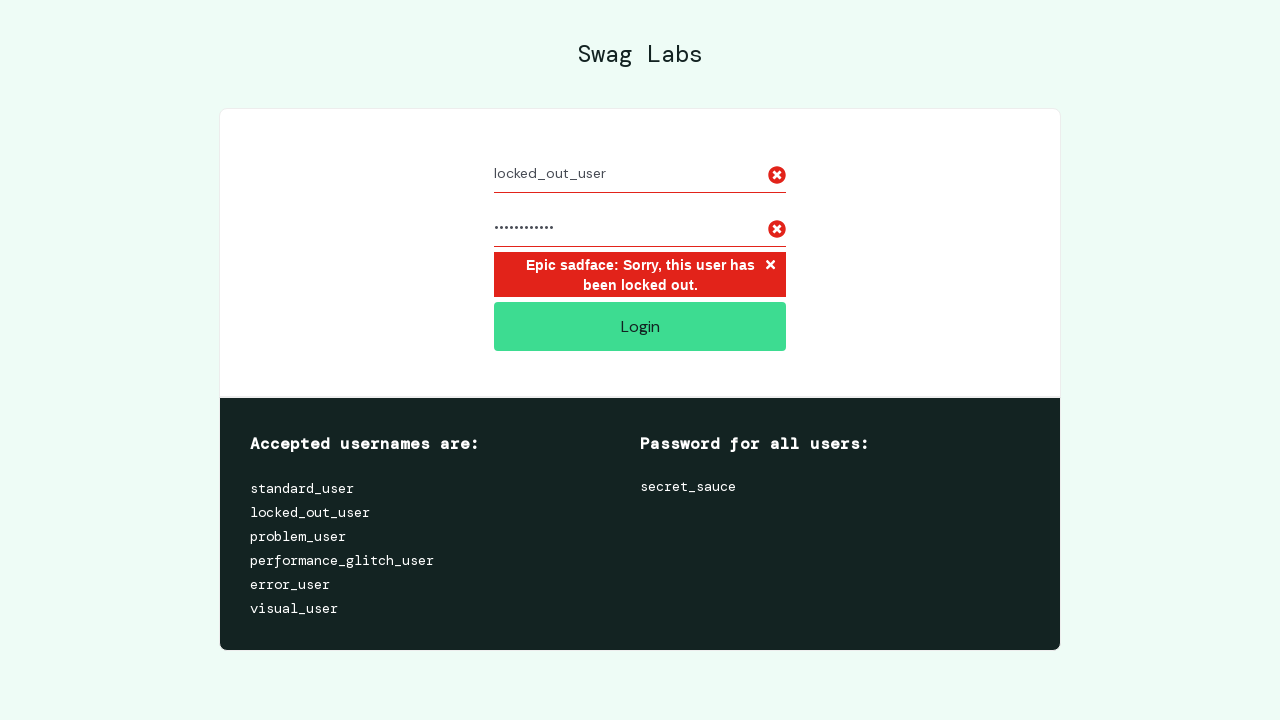

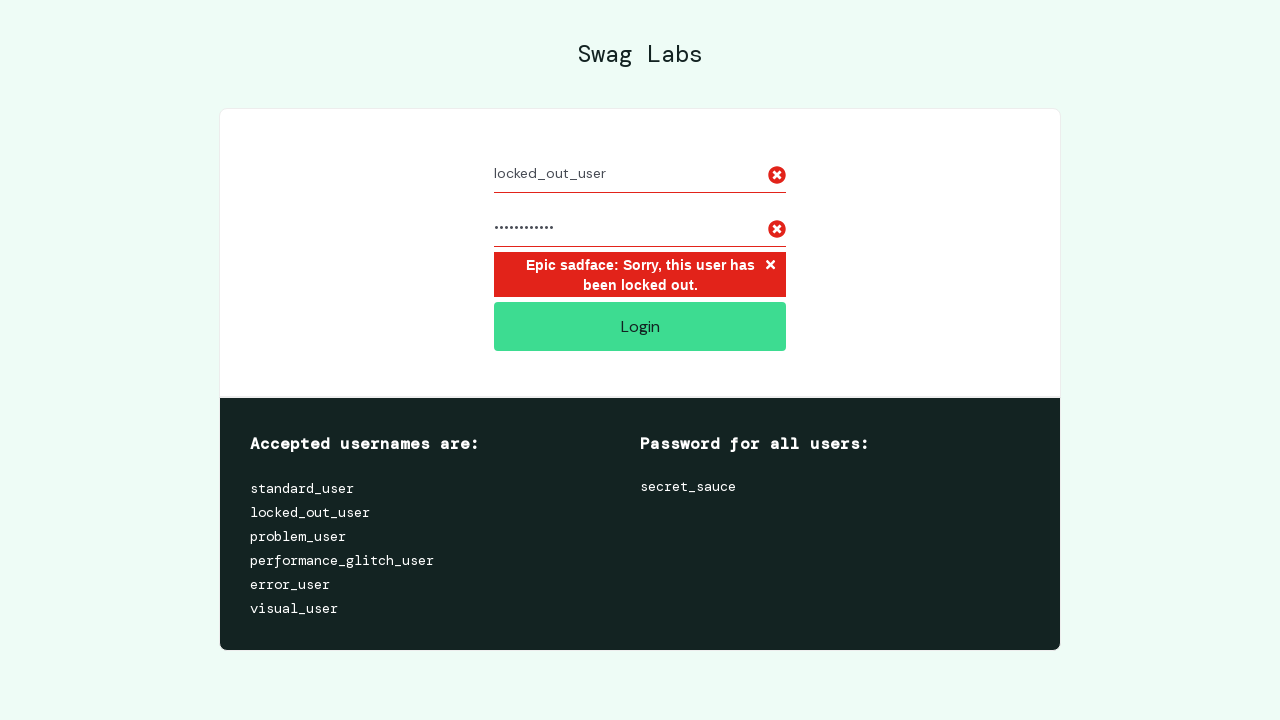